Tests the Links section by clicking on the "Not Found" link and verifying the 404 response message is displayed.

Starting URL: https://demoqa.com/

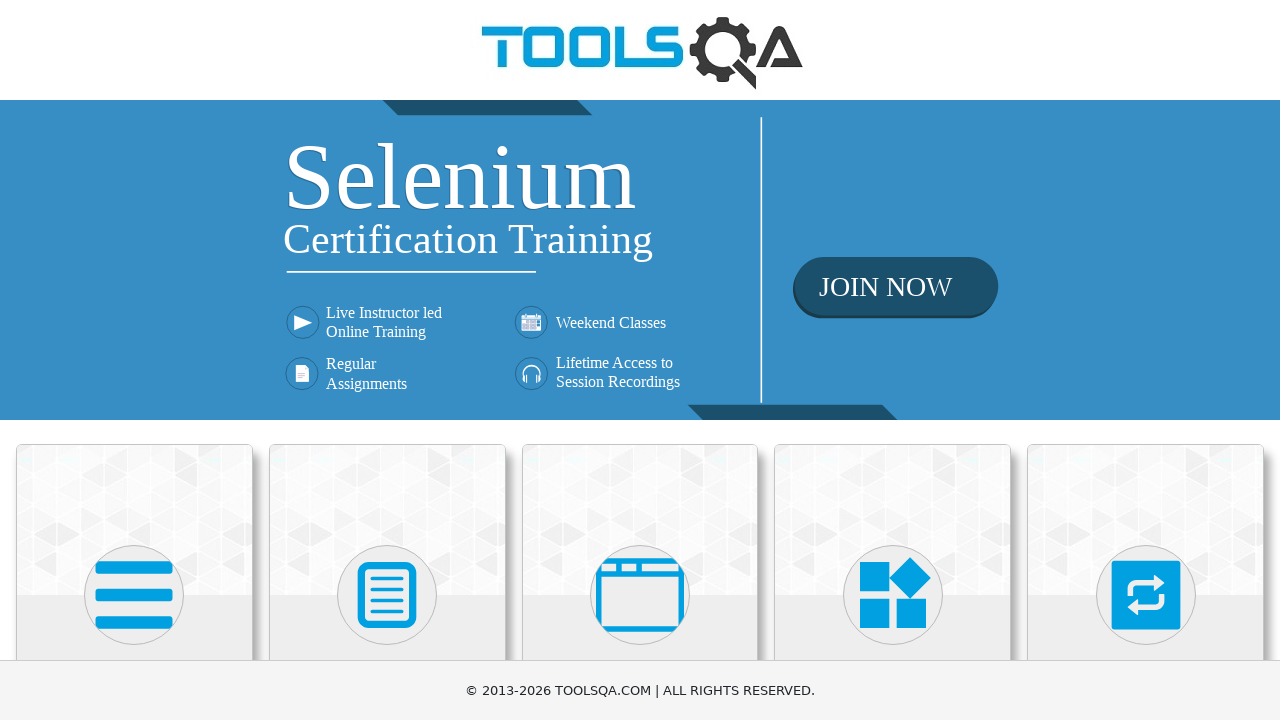

Clicked on Elements card at (134, 360) on xpath=//div[@class='card-body']/h5[text()='Elements']
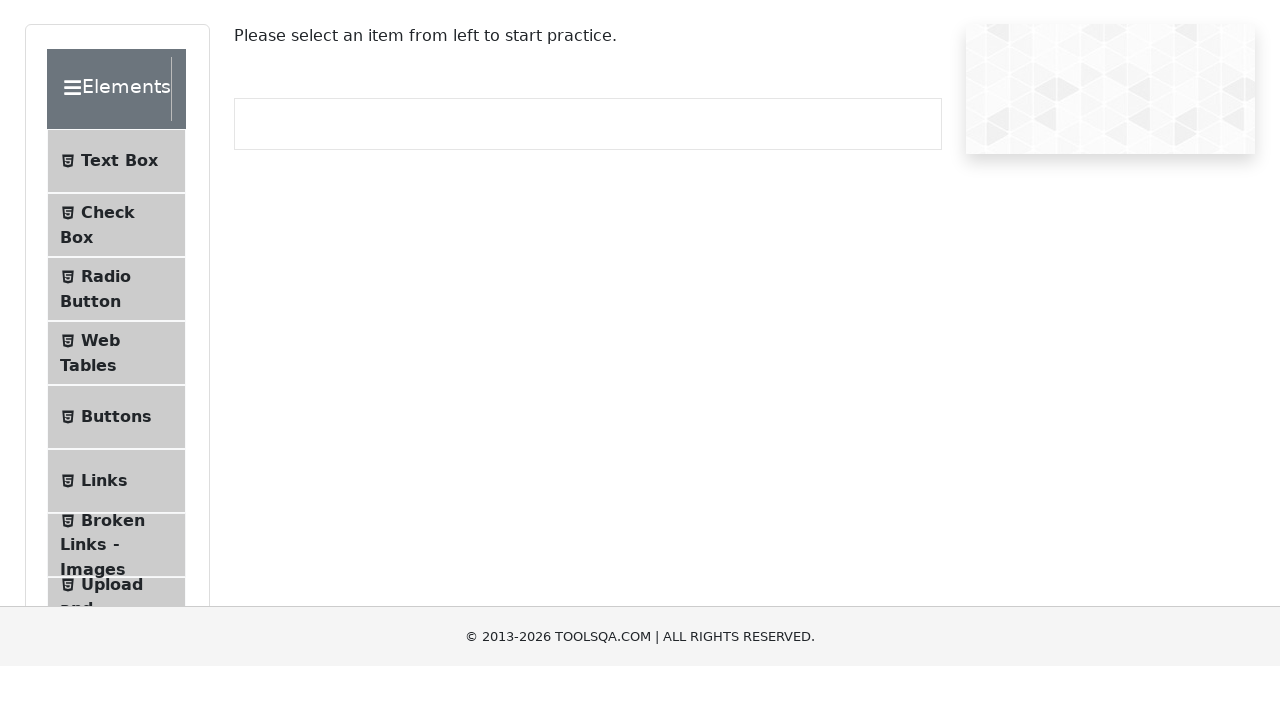

Clicked on Links menu item at (116, 581) on #item-5
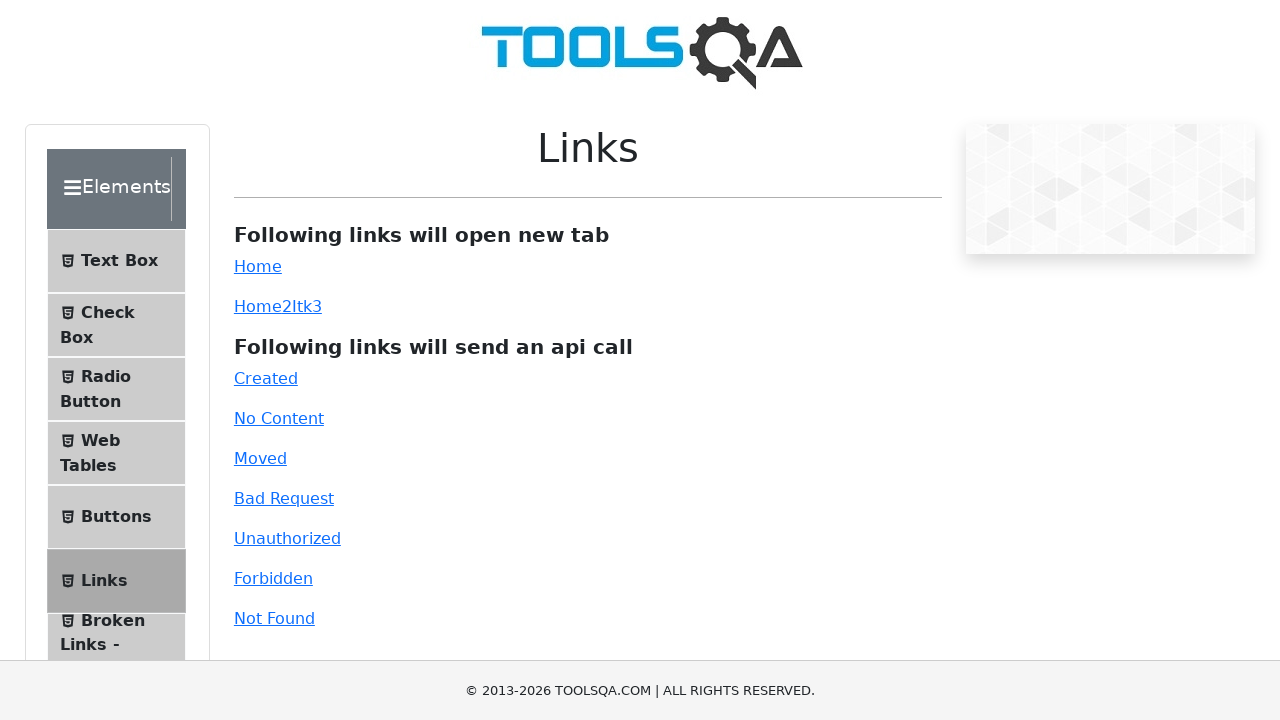

Clicked on the 'Not Found' link at (274, 618) on #invalid-url
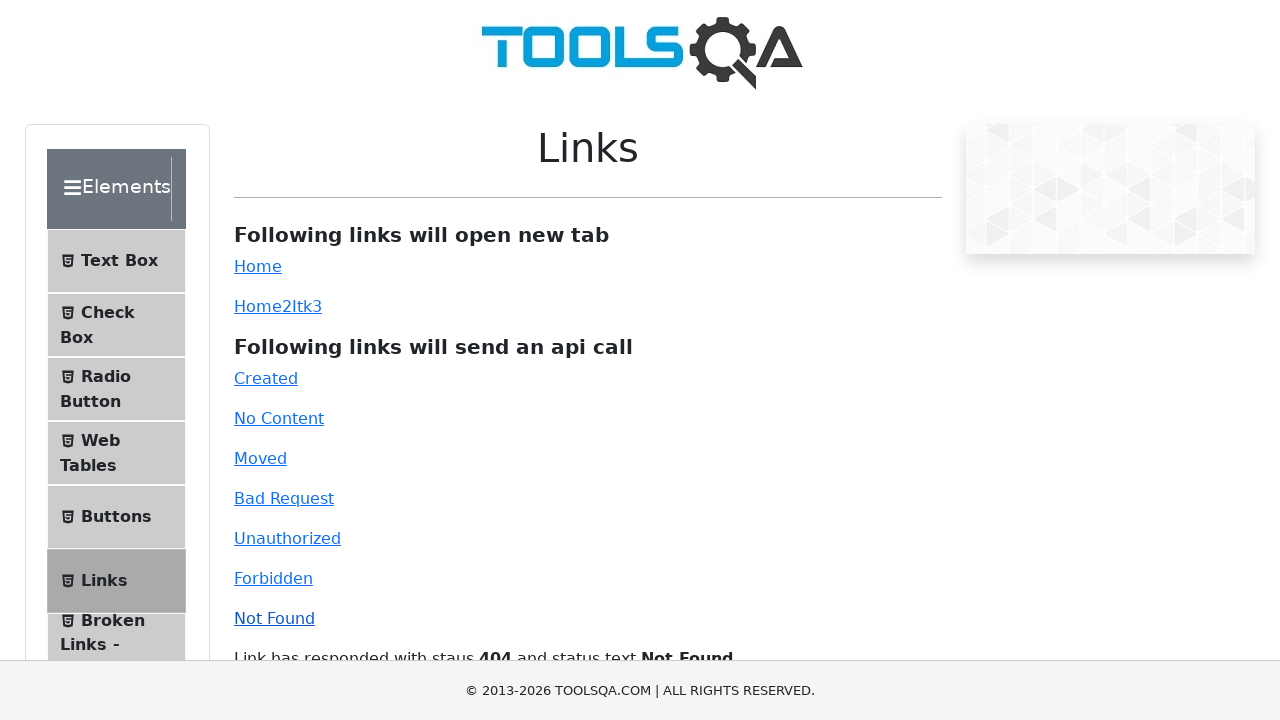

404 response message displayed
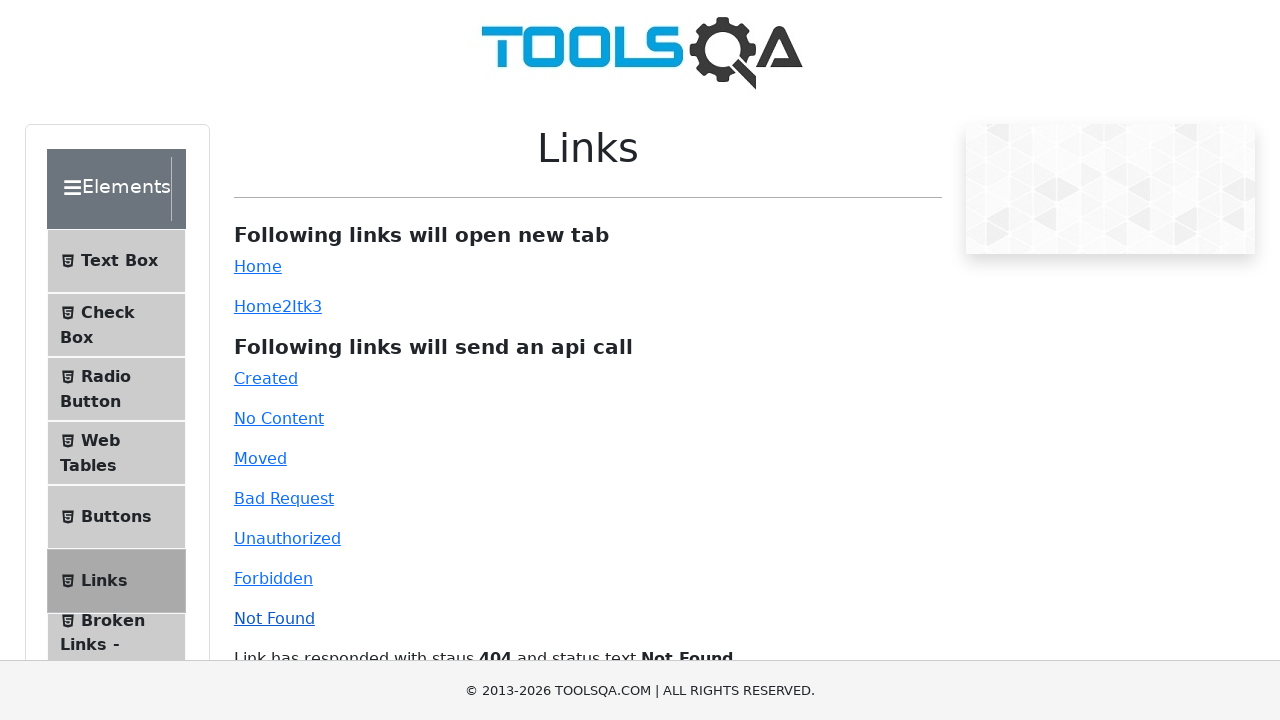

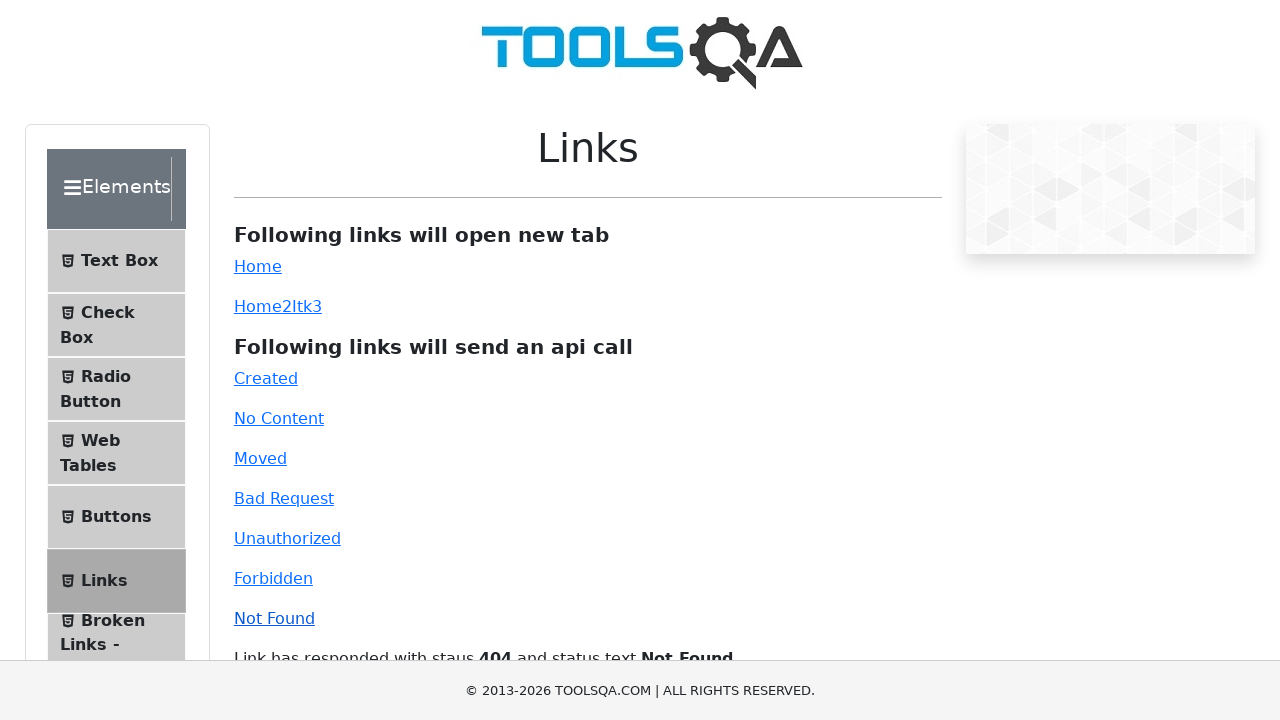